Tests window handling by opening a popup window, switching to it, closing it, and returning to main window

Starting URL: http://omayo.blogspot.com/

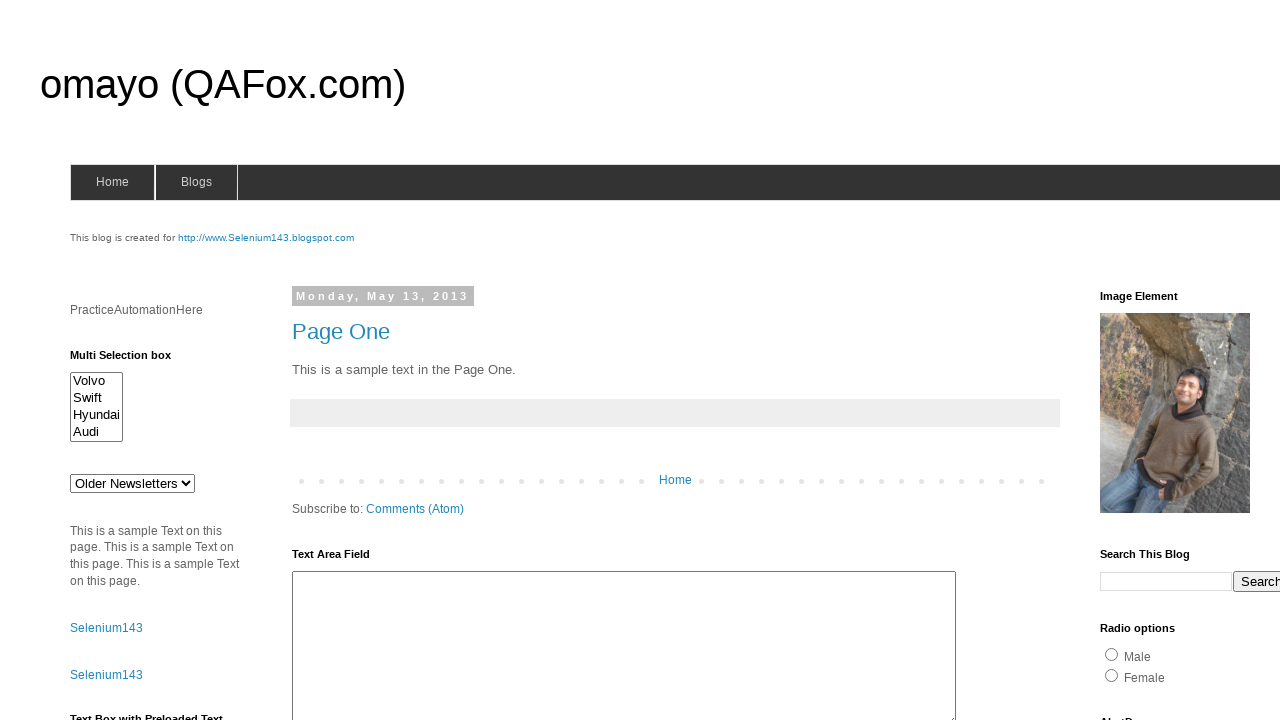

Clicked 'Open a popup window' button and popup appeared at (132, 360) on text=Open a popup window
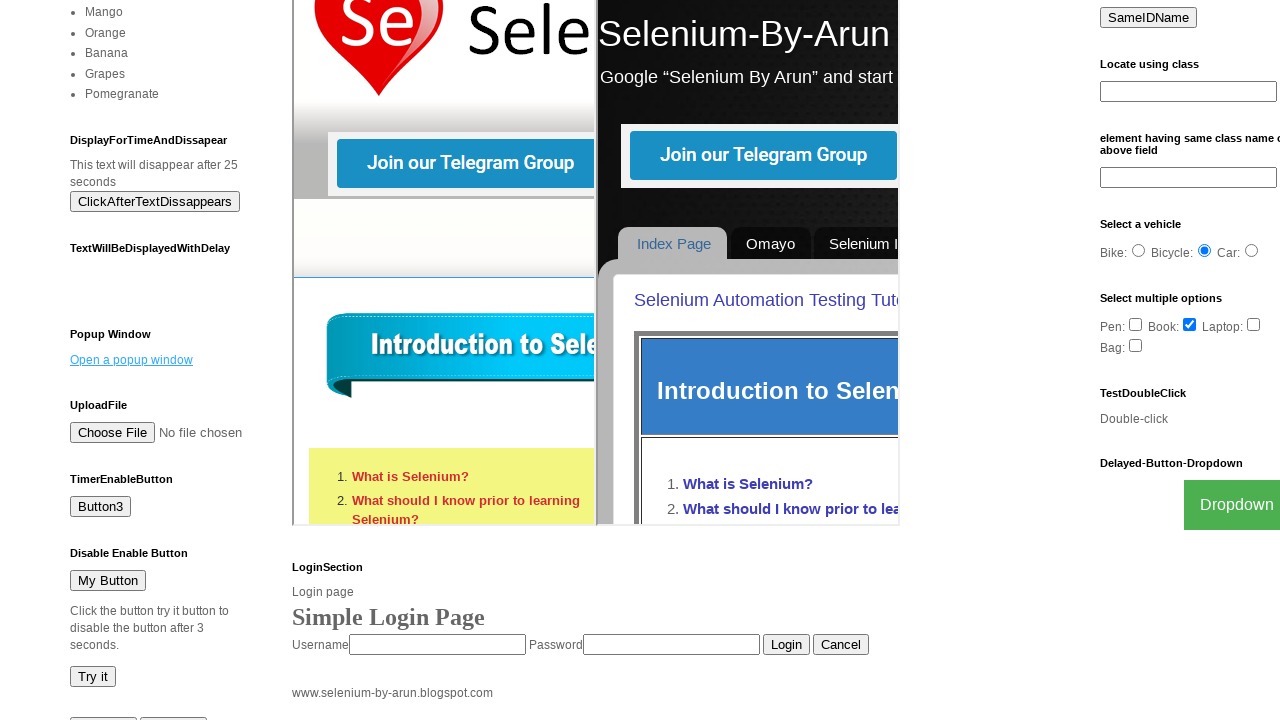

Captured popup page object
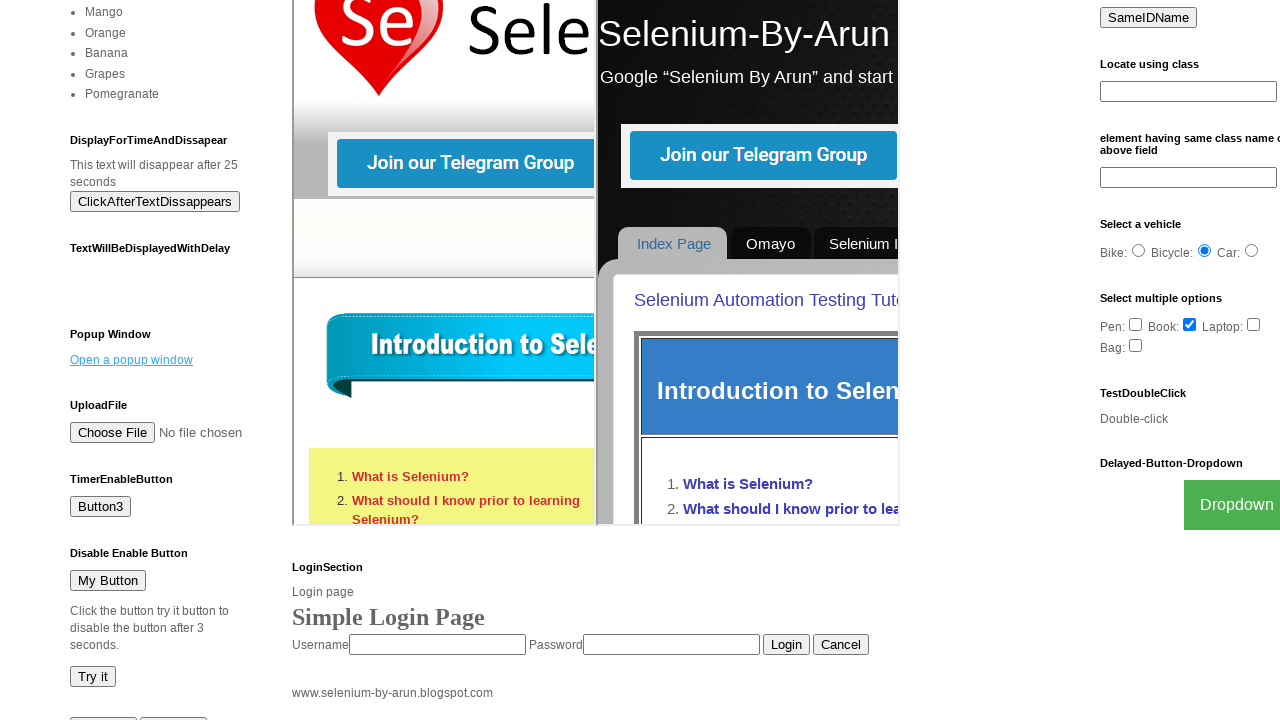

Popup page finished loading
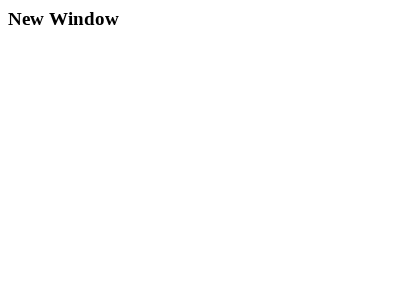

Closed popup window
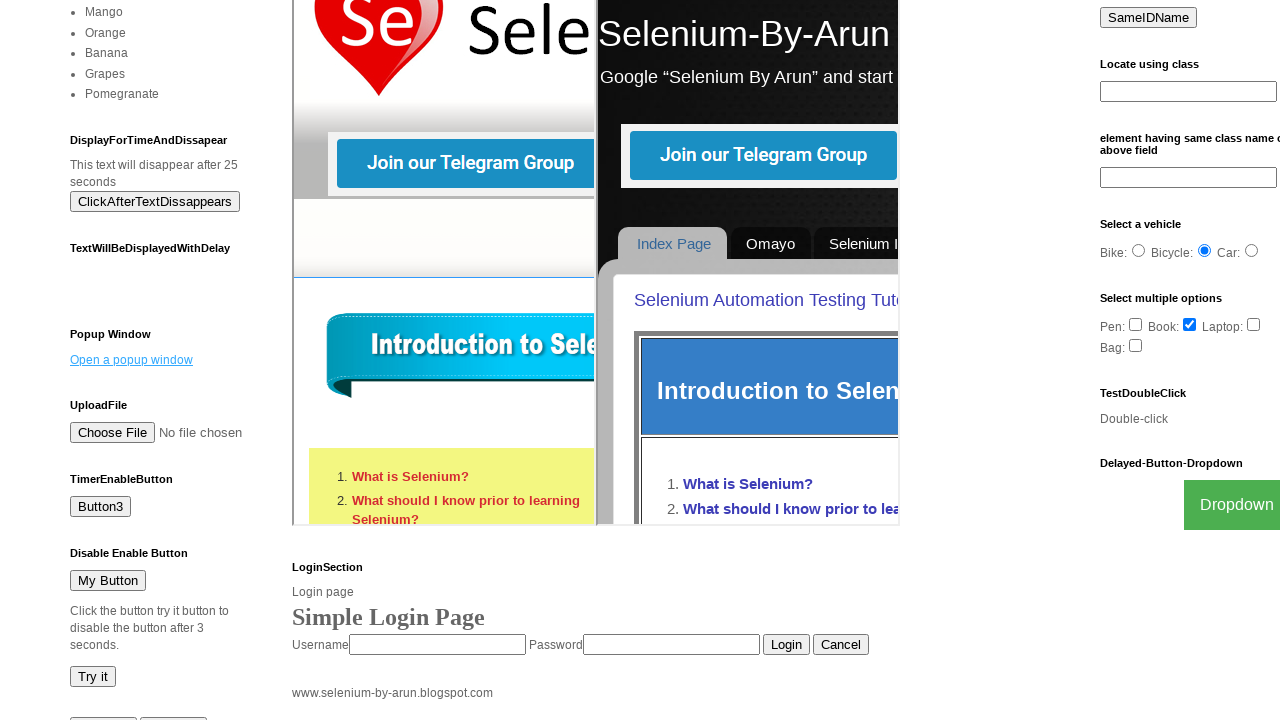

Main window is active and fully loaded
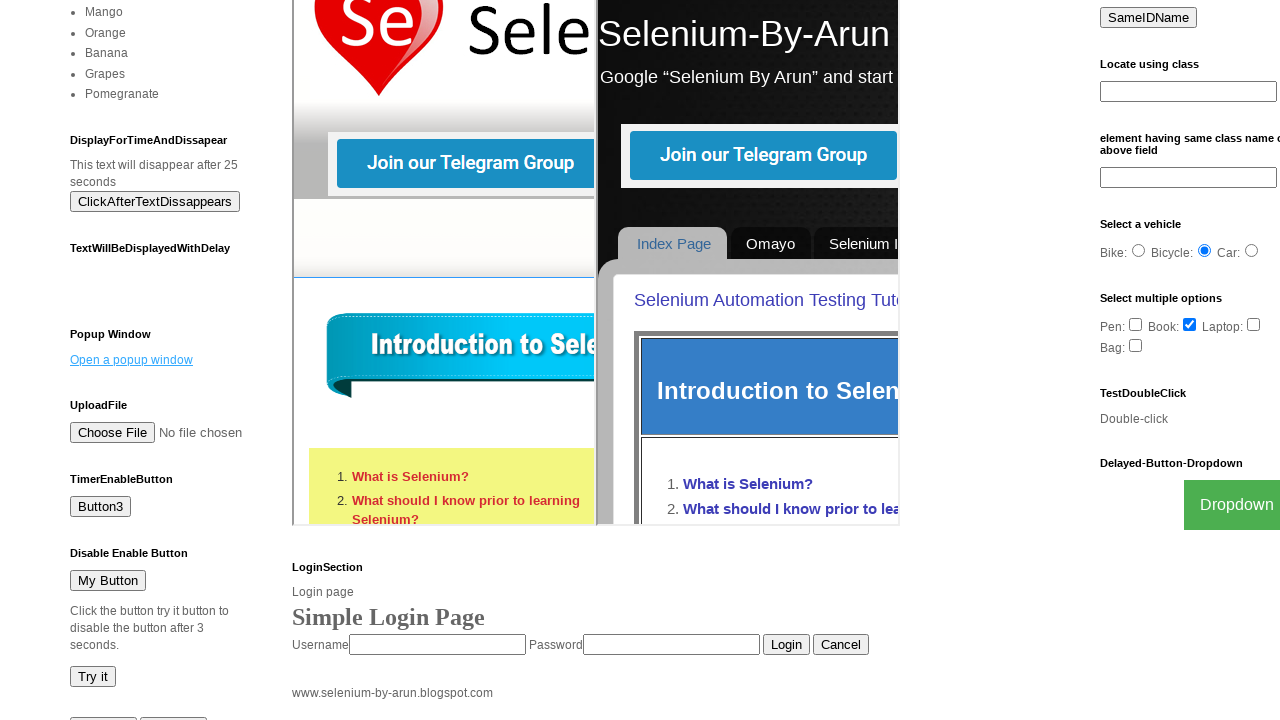

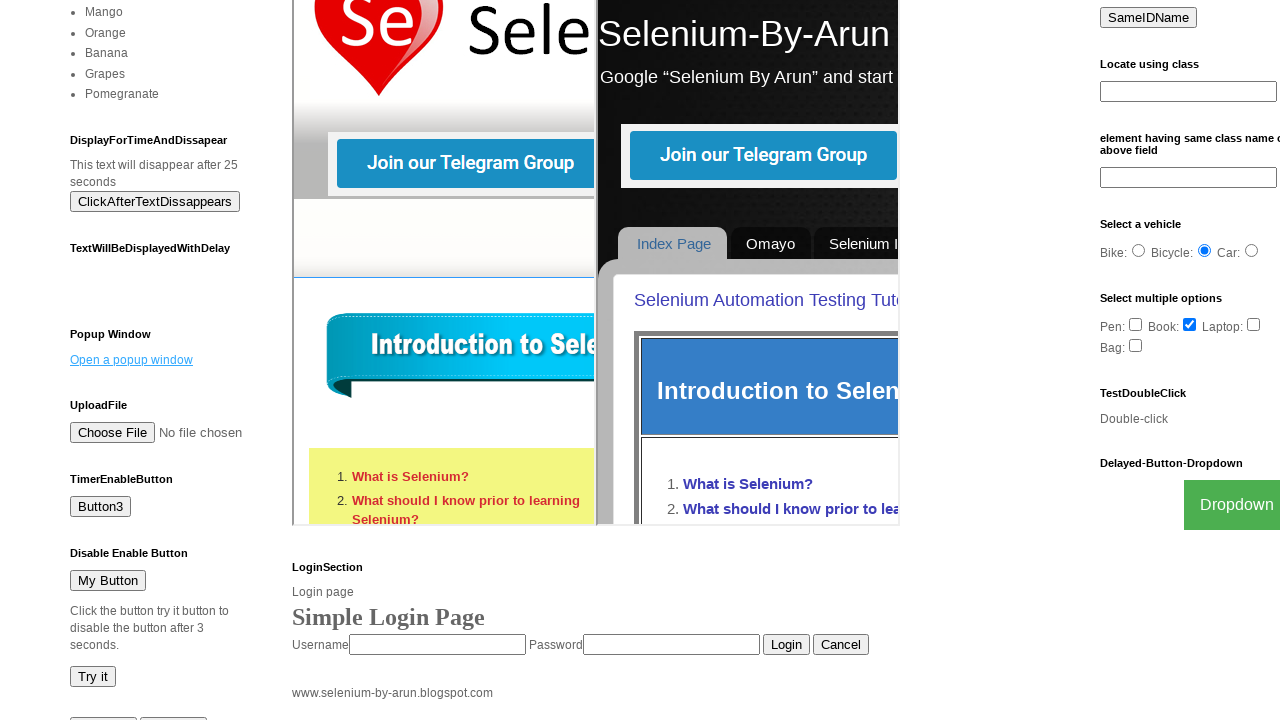